Tests the search functionality on python.org by searching for "pycon" and verifying results are displayed

Starting URL: http://www.python.org

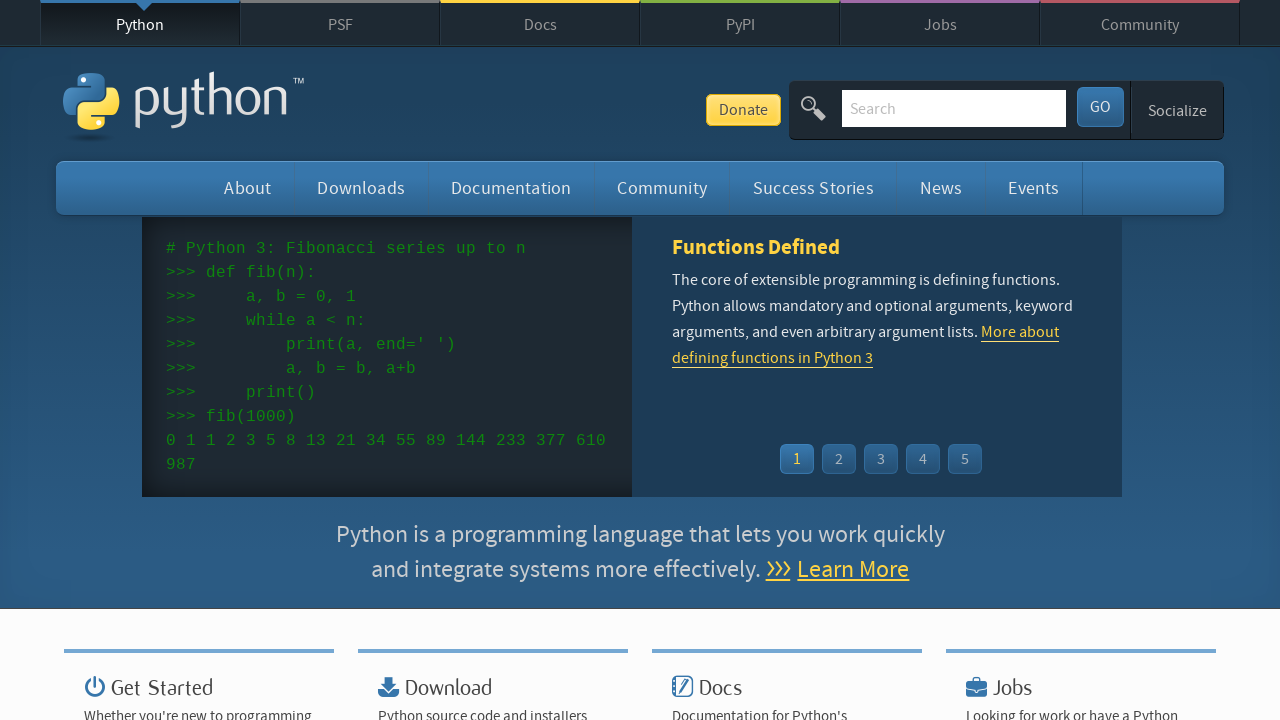

Filled search field with 'pycon' on input[name='q']
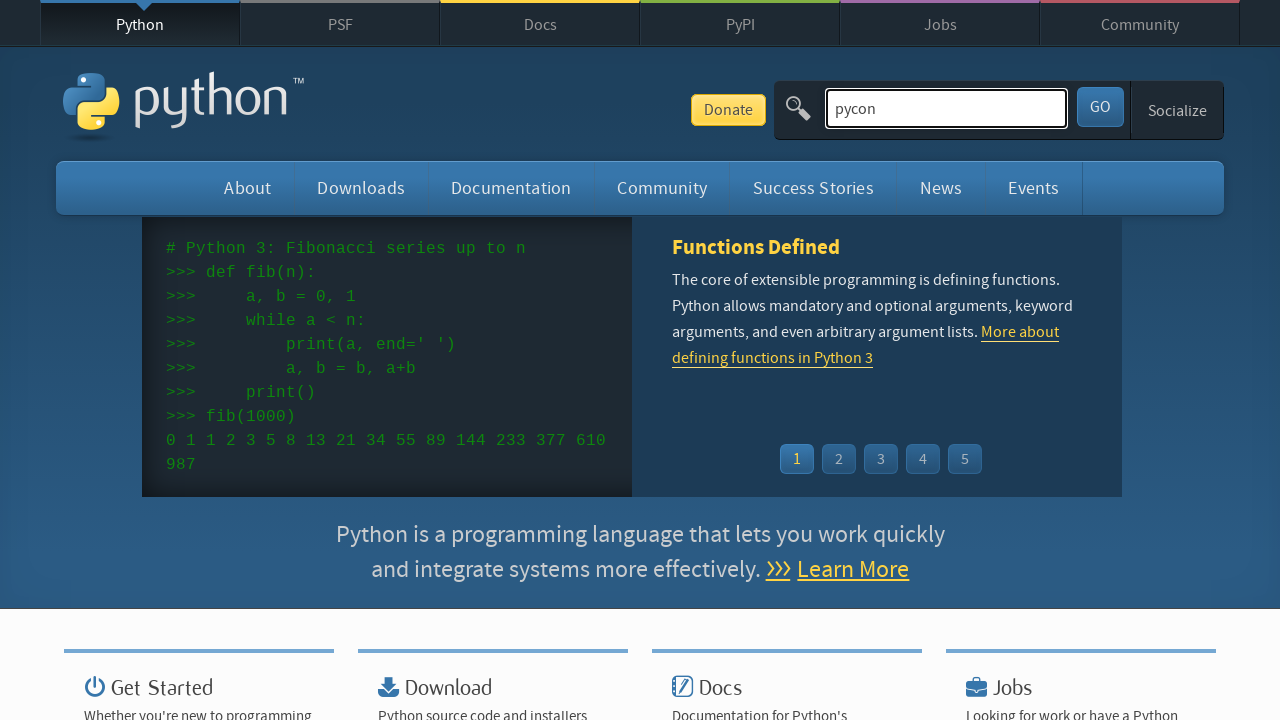

Pressed Enter to submit search on input[name='q']
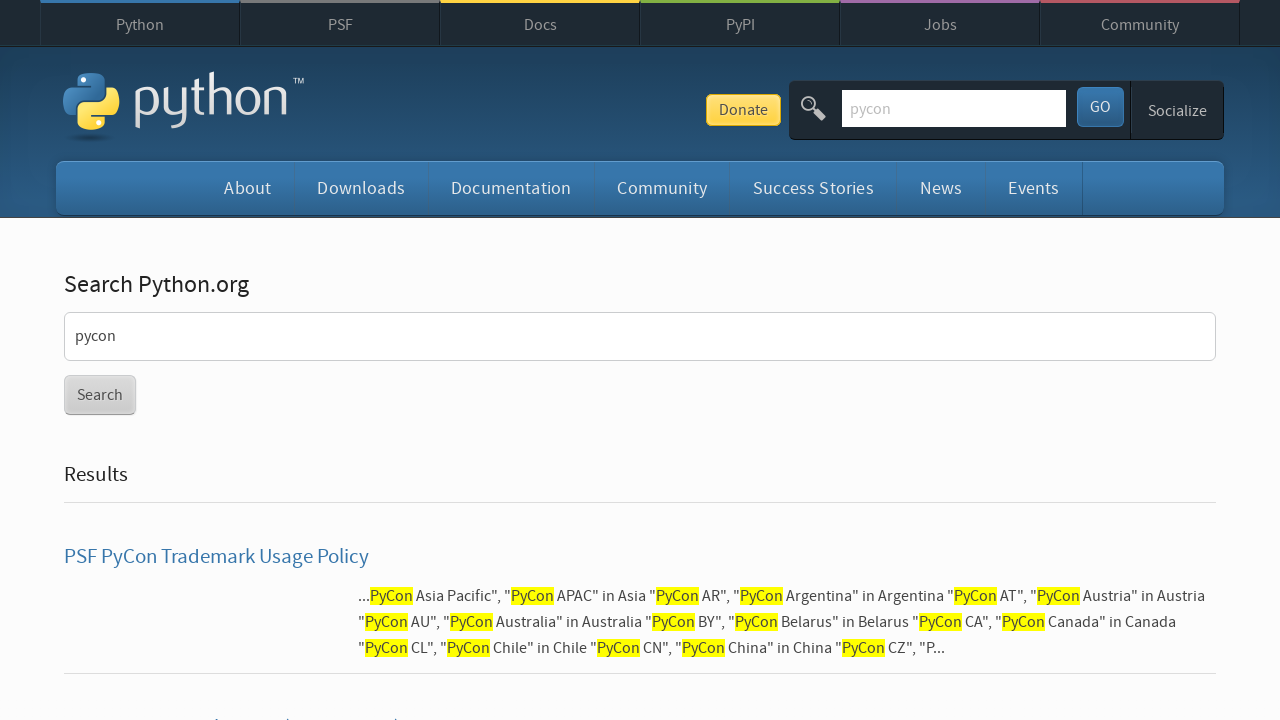

Waited for network to become idle and search results to load
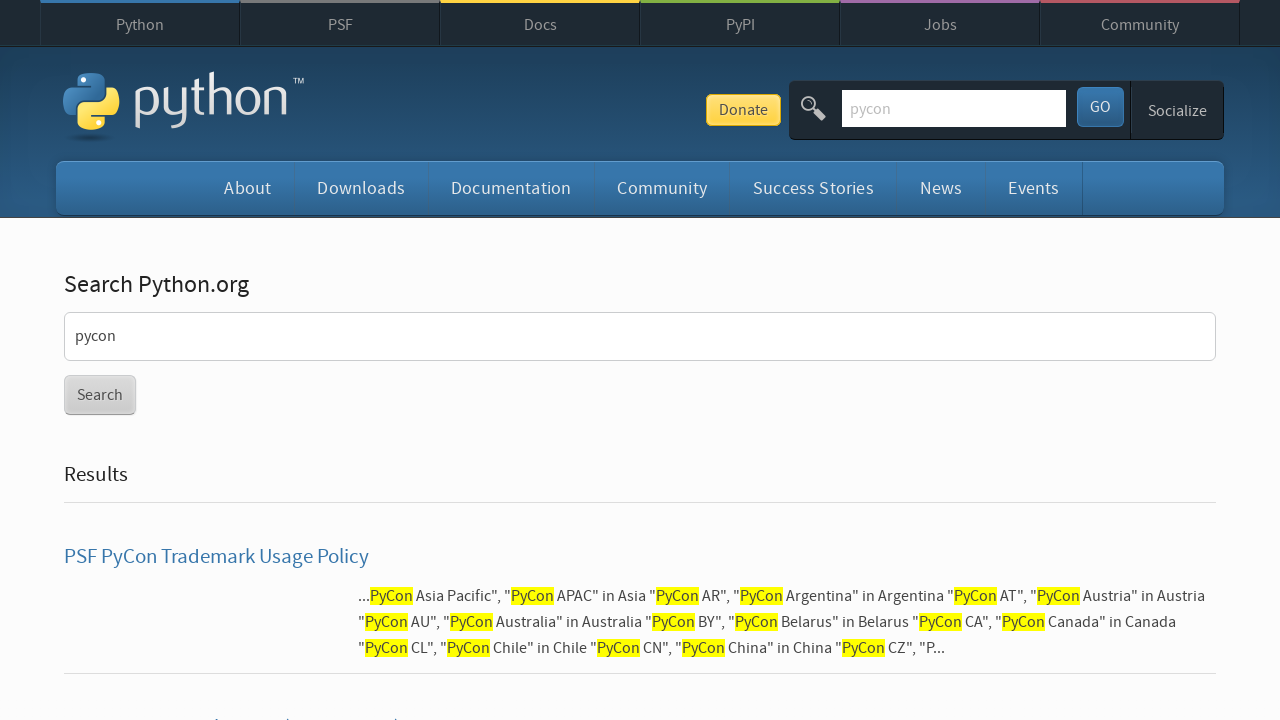

Verified that search results are displayed (no 'No results found' message)
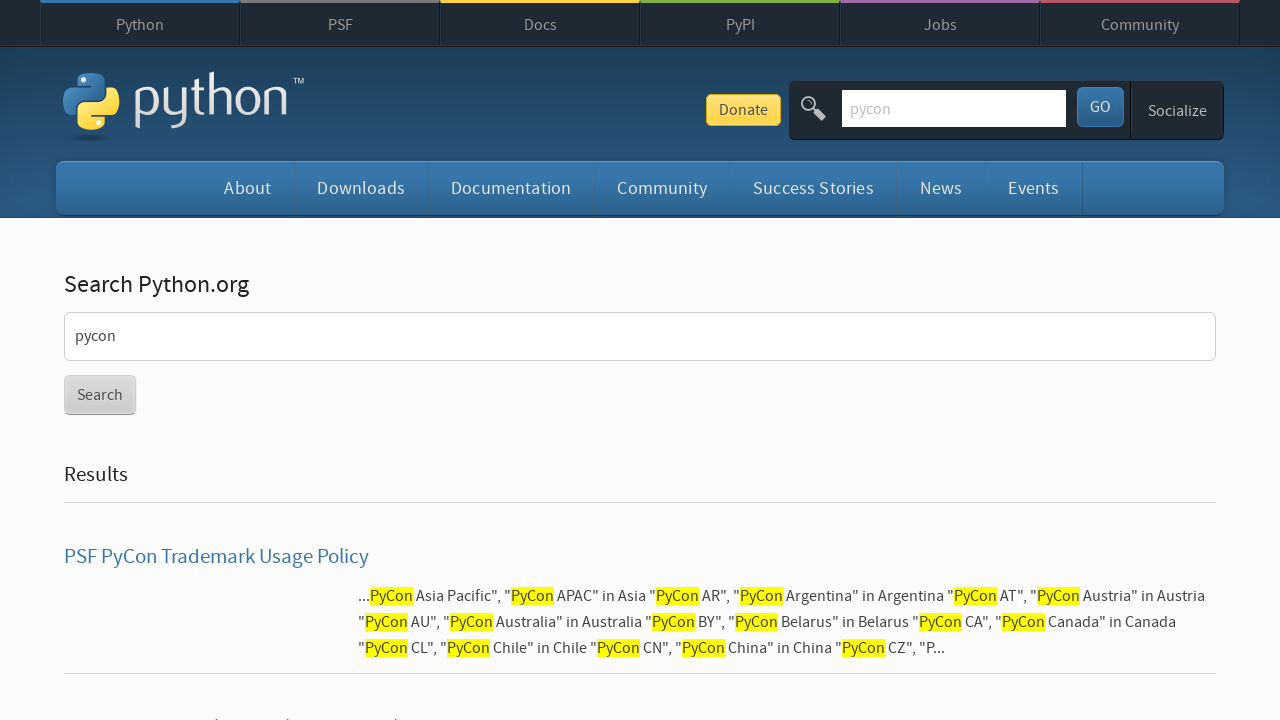

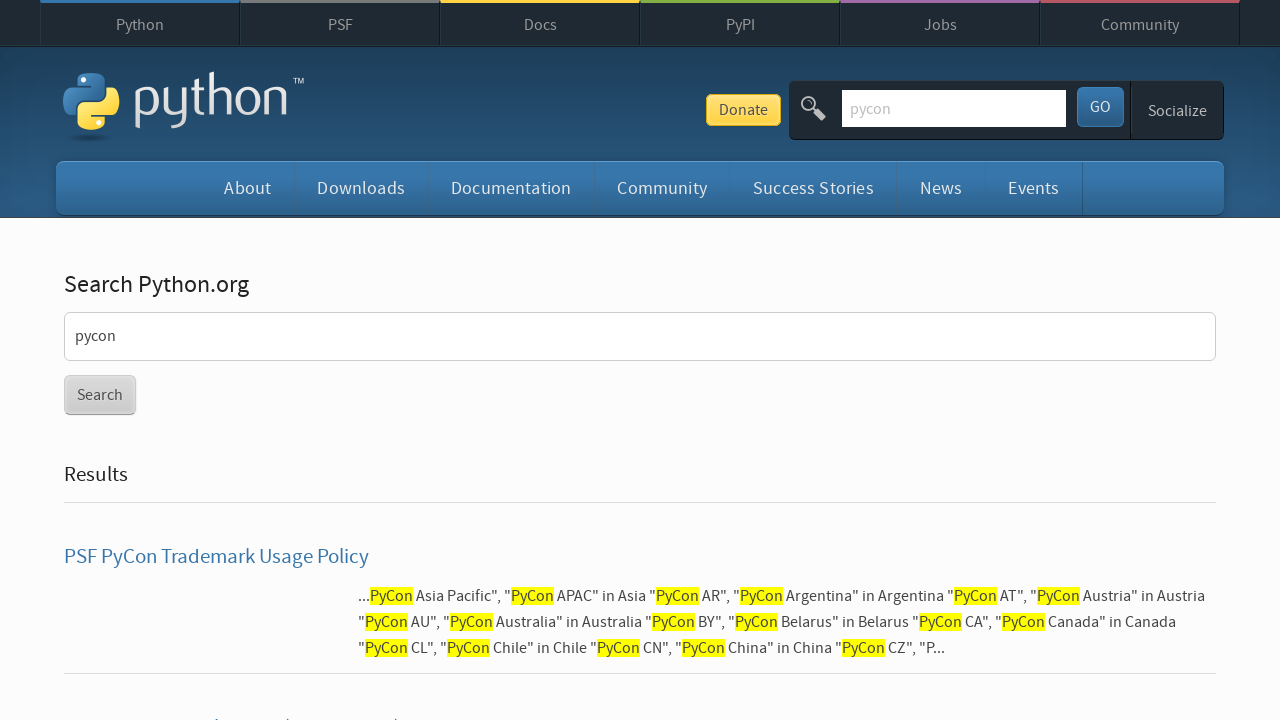